Tests dropdown selection functionality using different selection methods

Starting URL: https://selectorshub.com/xpath-practice-page/

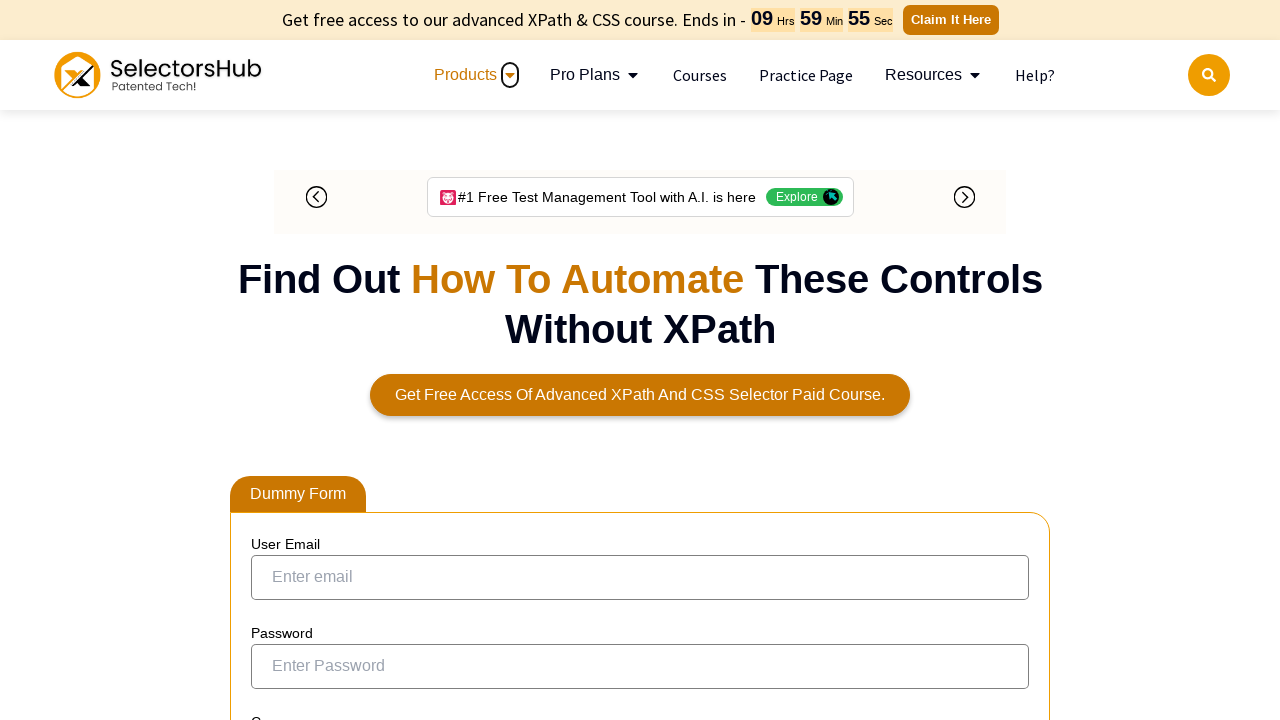

Navigated to XPath practice page
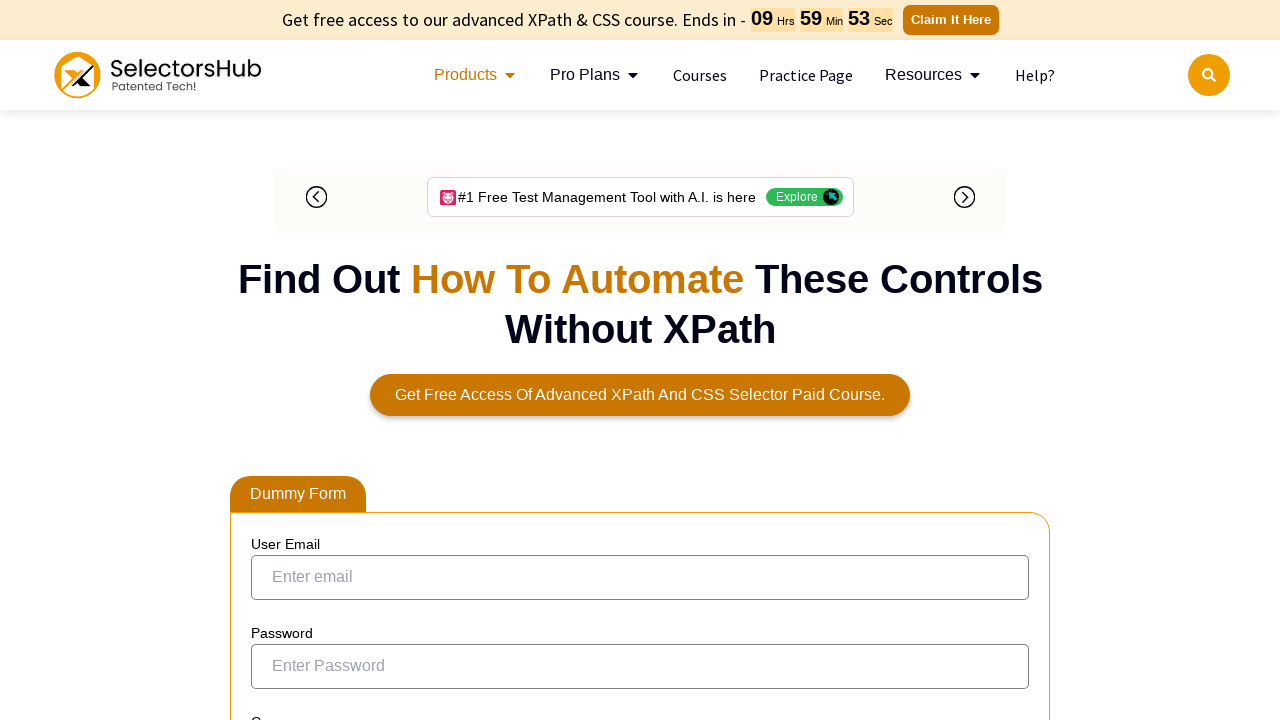

Selected 'saab' option by value in dropdown on #cars
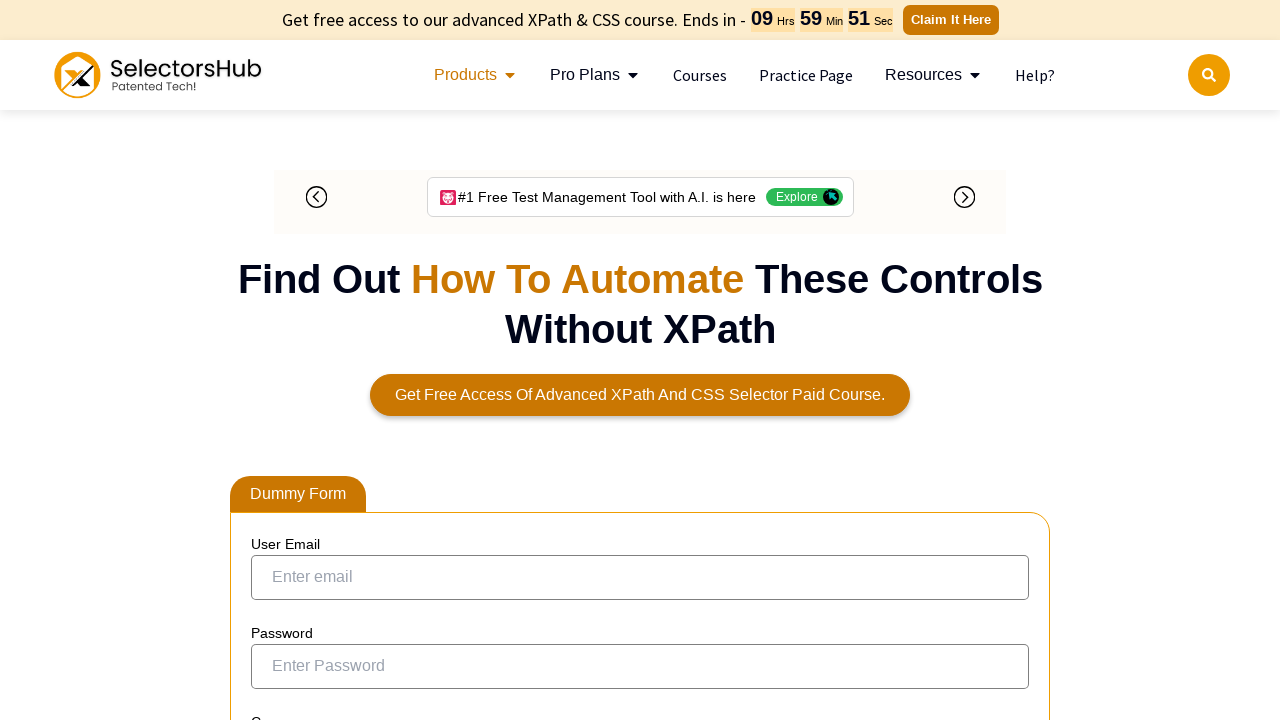

Selected 'Audi' option by label in dropdown on #cars
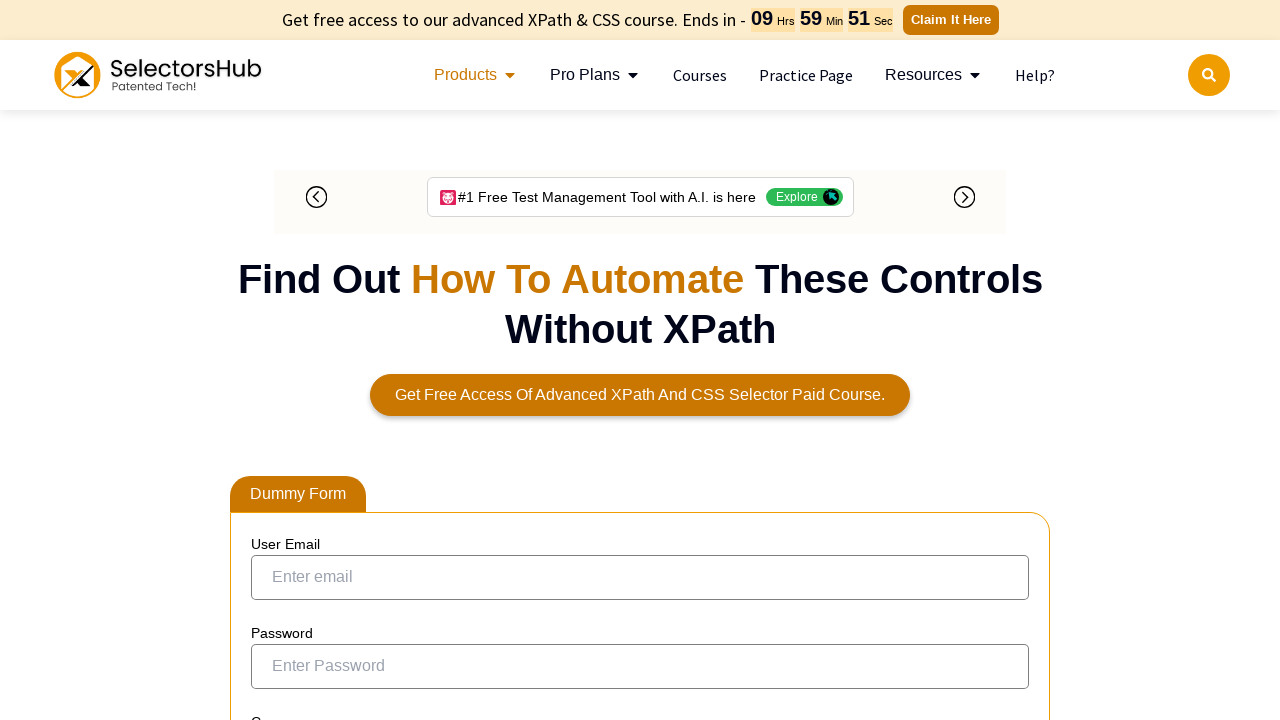

Selected first option in dropdown by index on #cars
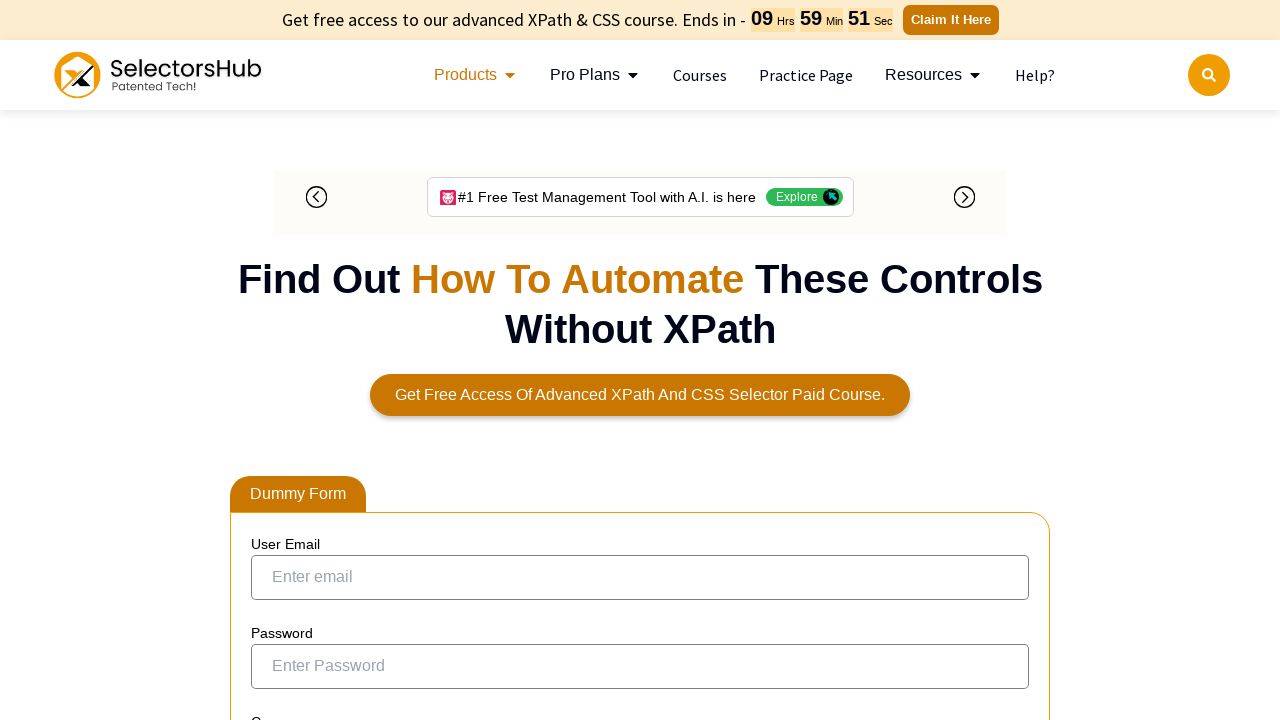

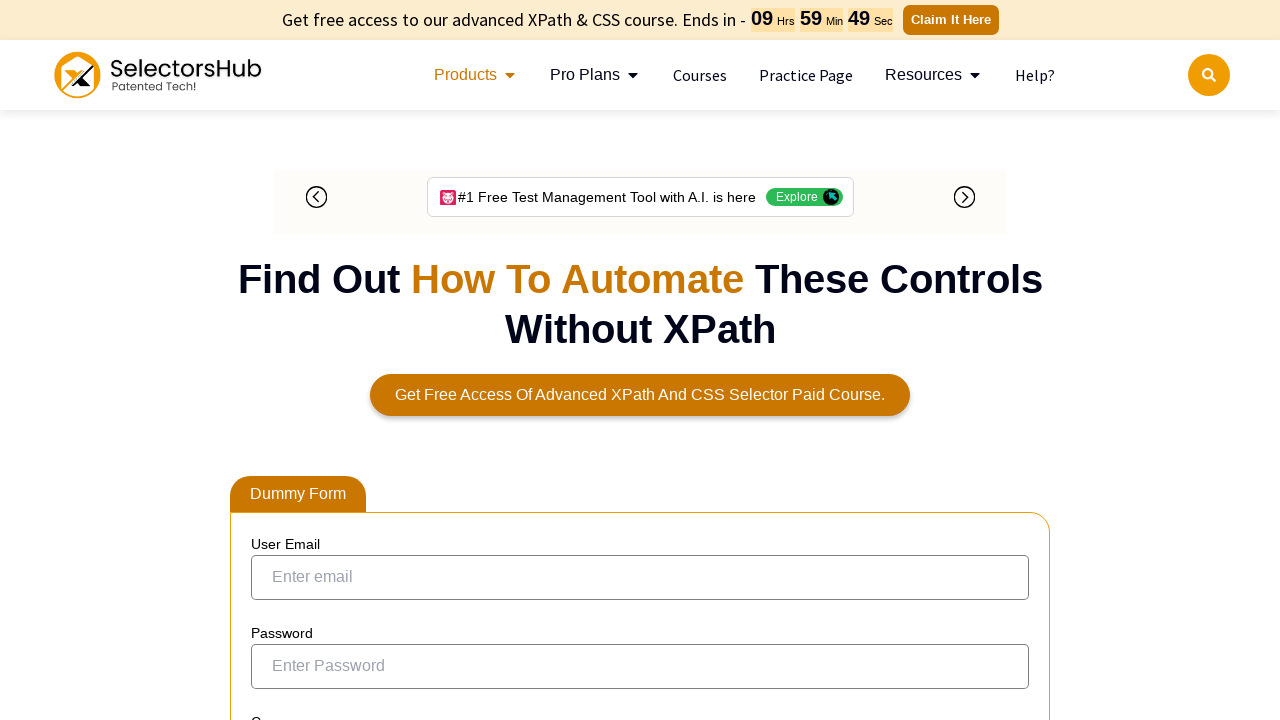